Navigates to Kodnest website and clicks on the "Register for Demo" button using mouse hover action

Starting URL: https://www.kodnest.com/

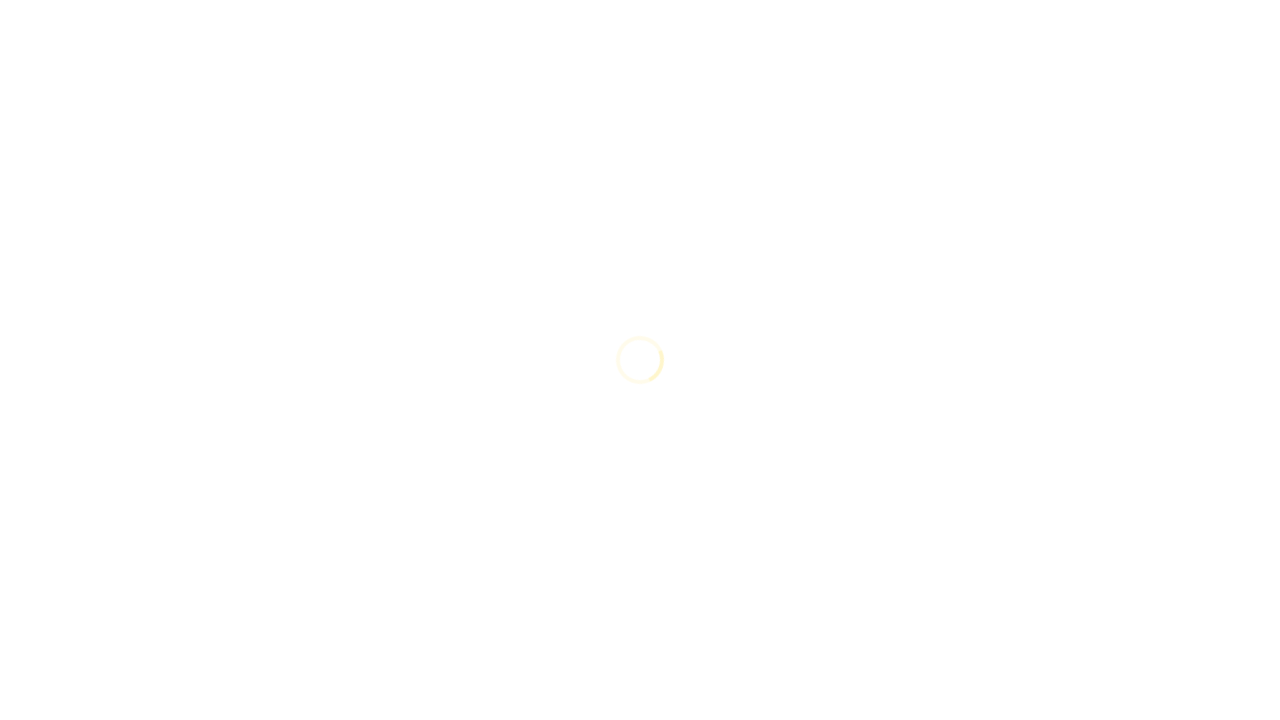

Navigated to Kodnest website
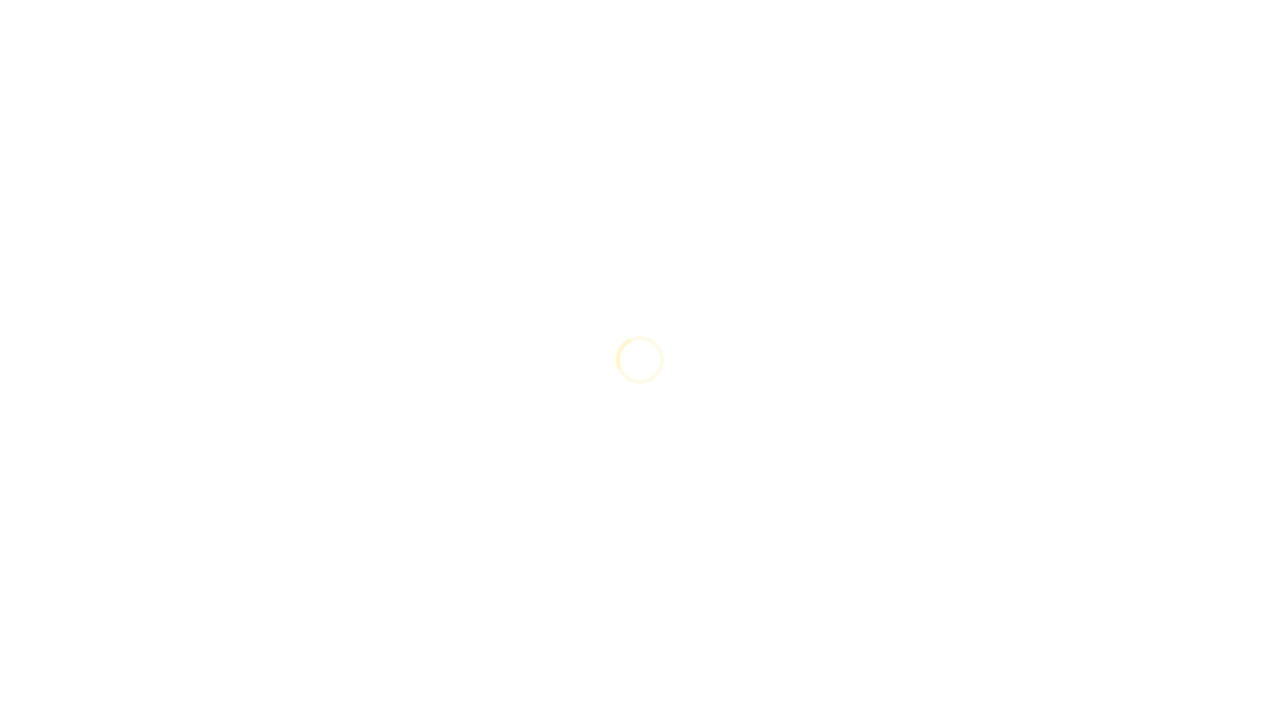

Located 'Register for Demo' button
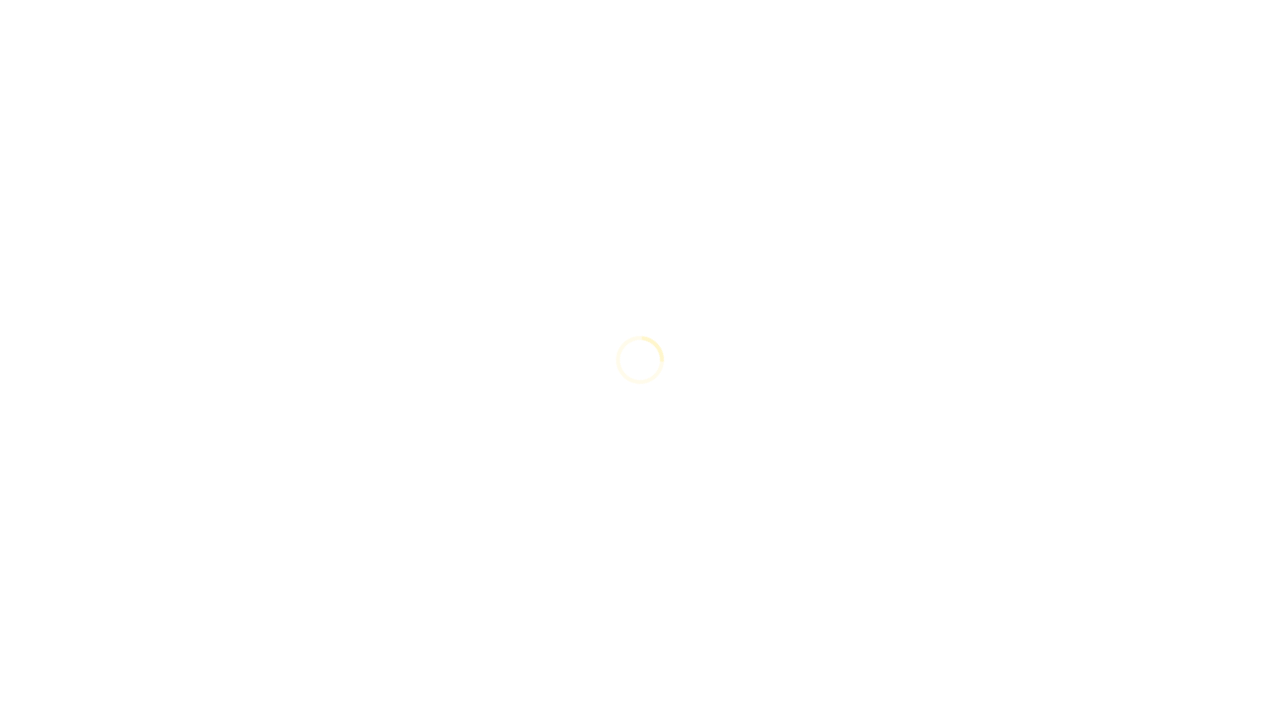

Hovered over 'Register for Demo' button at (1063, 679) on xpath=//span[text()='Register for Demo']
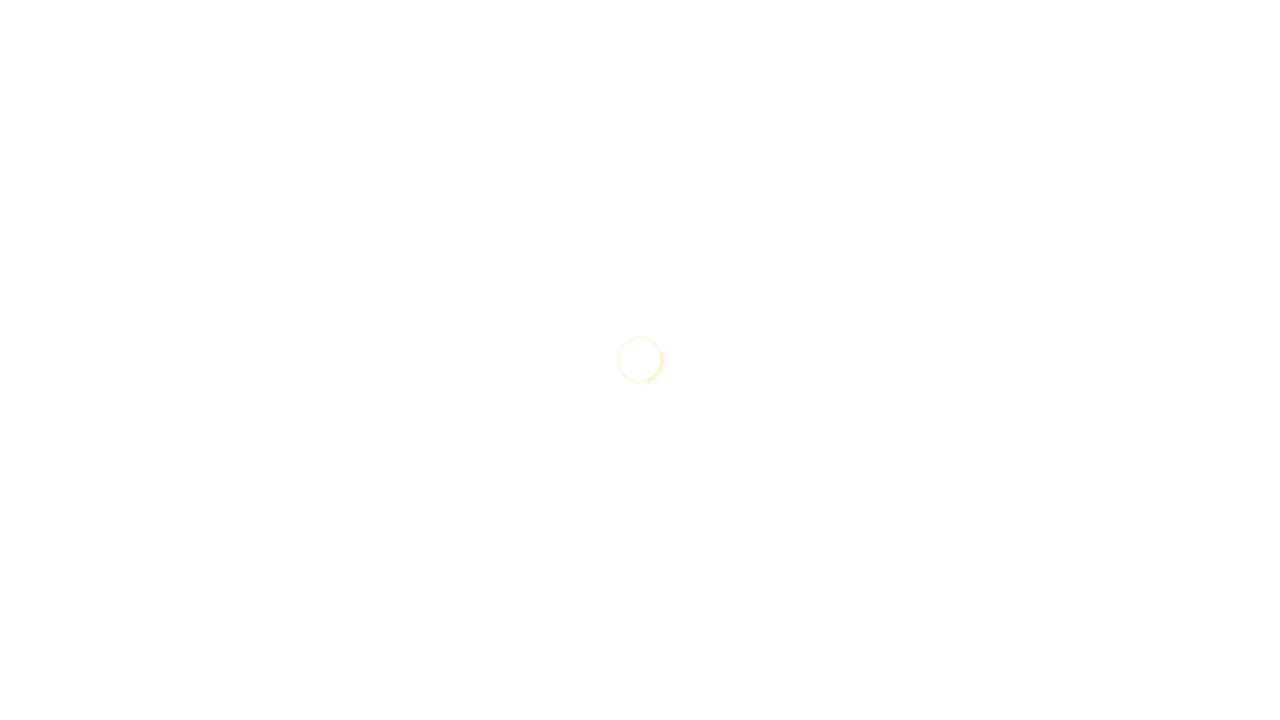

Clicked 'Register for Demo' button at (1067, 679) on xpath=//span[text()='Register for Demo']
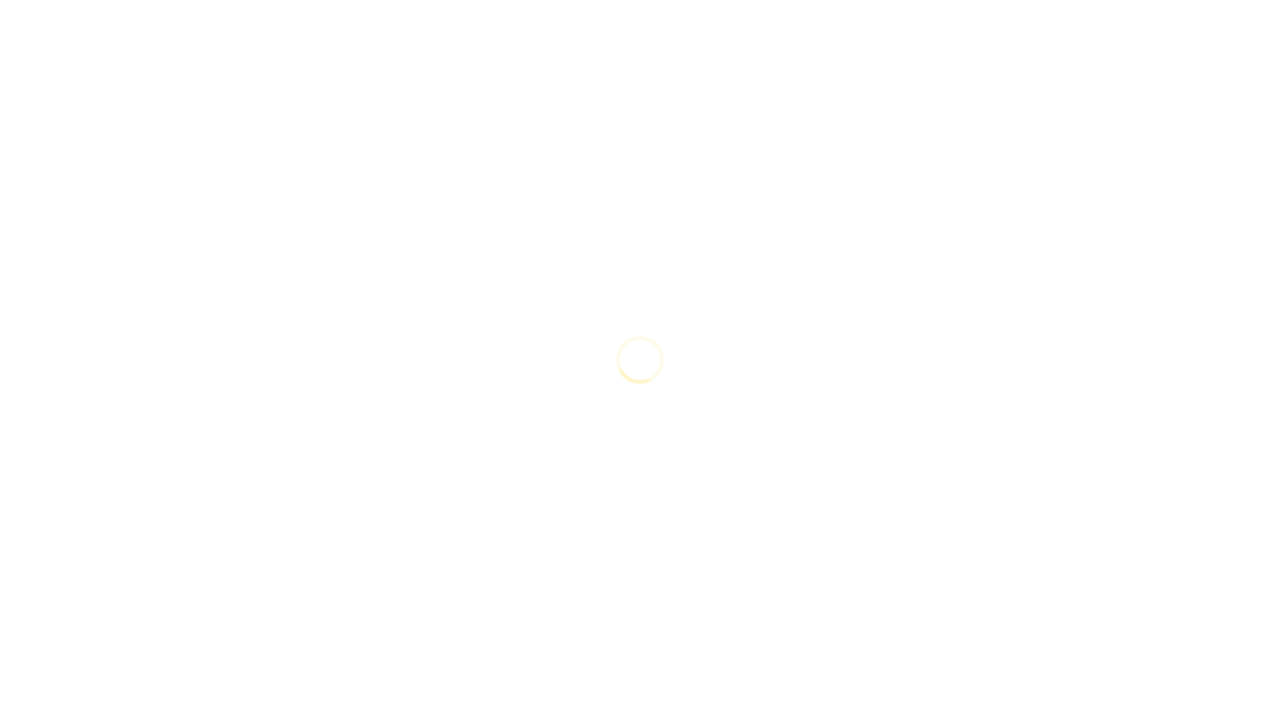

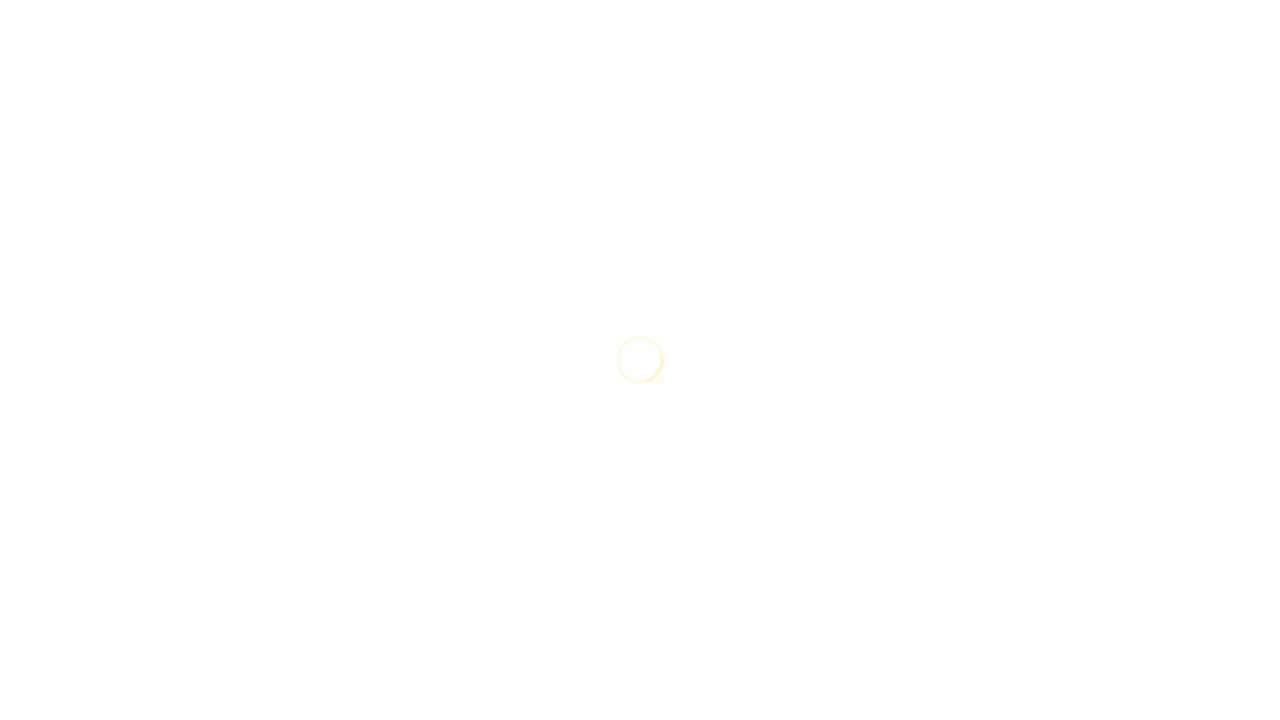